Tests the search functionality on python.org by searching for "pycon" and verifying that search results are displayed.

Starting URL: https://www.python.org

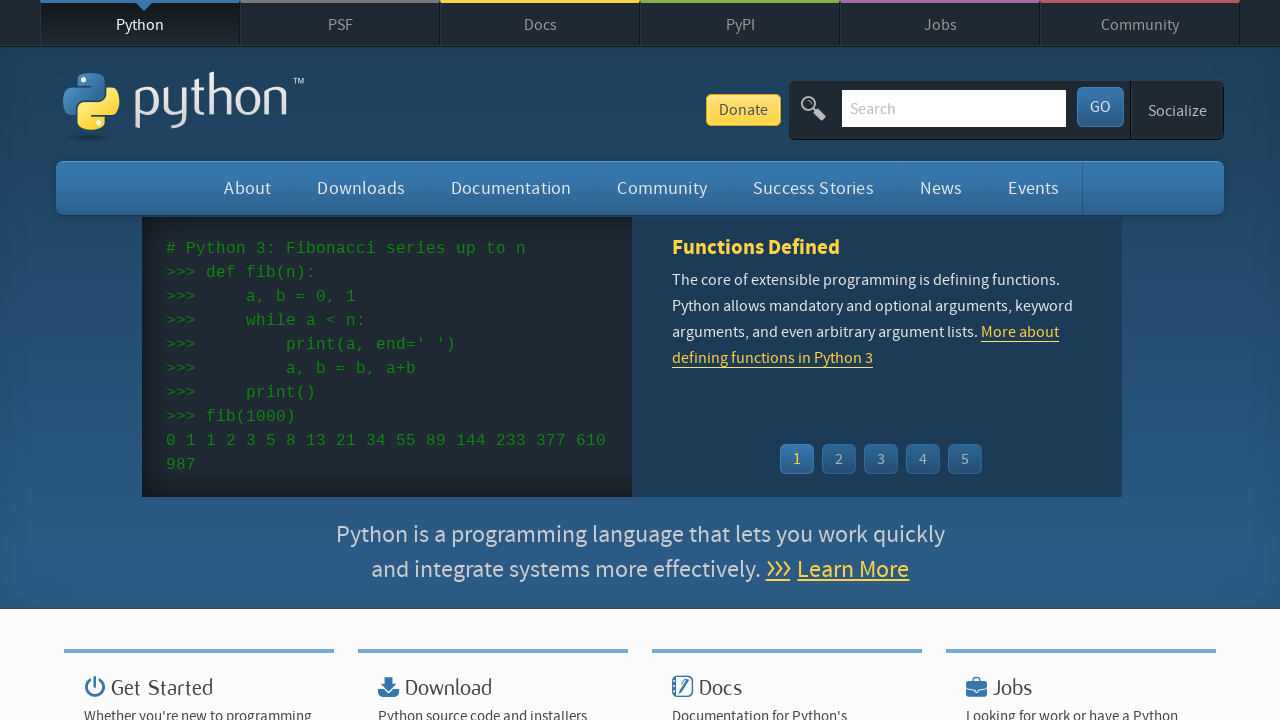

Verified page title contains 'Python'
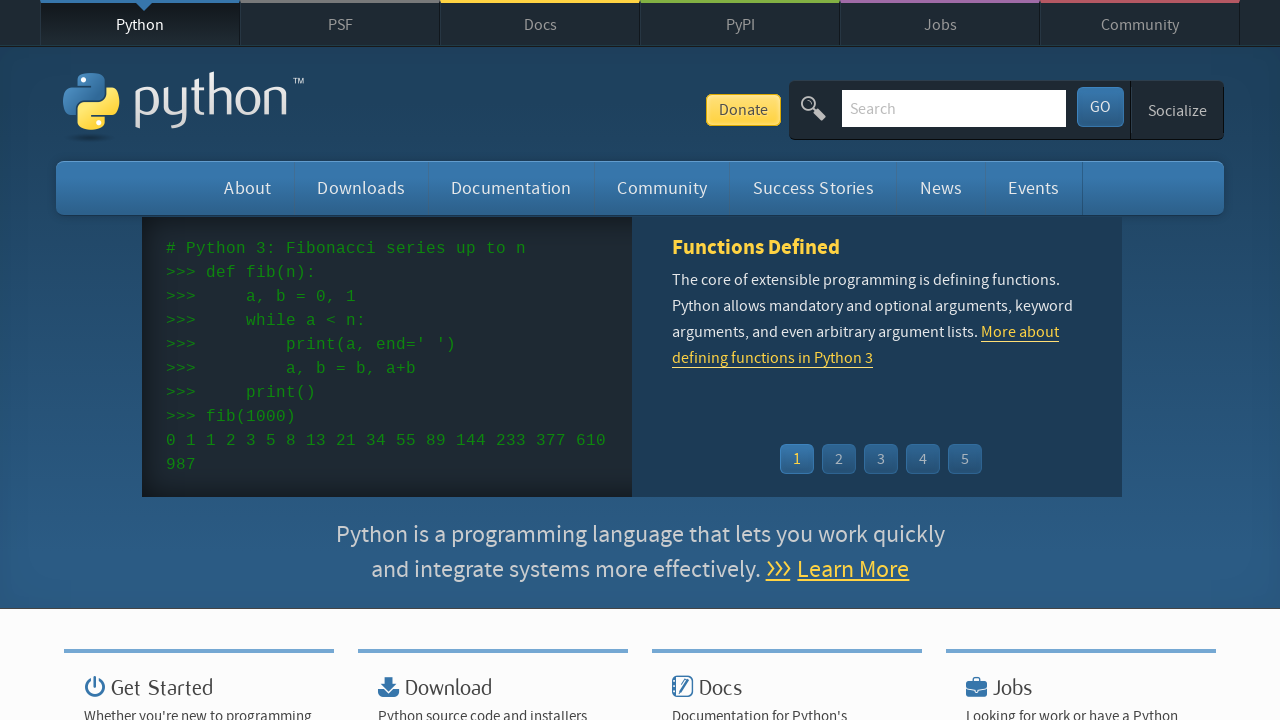

Filled search box with 'pycon' on input[name='q']
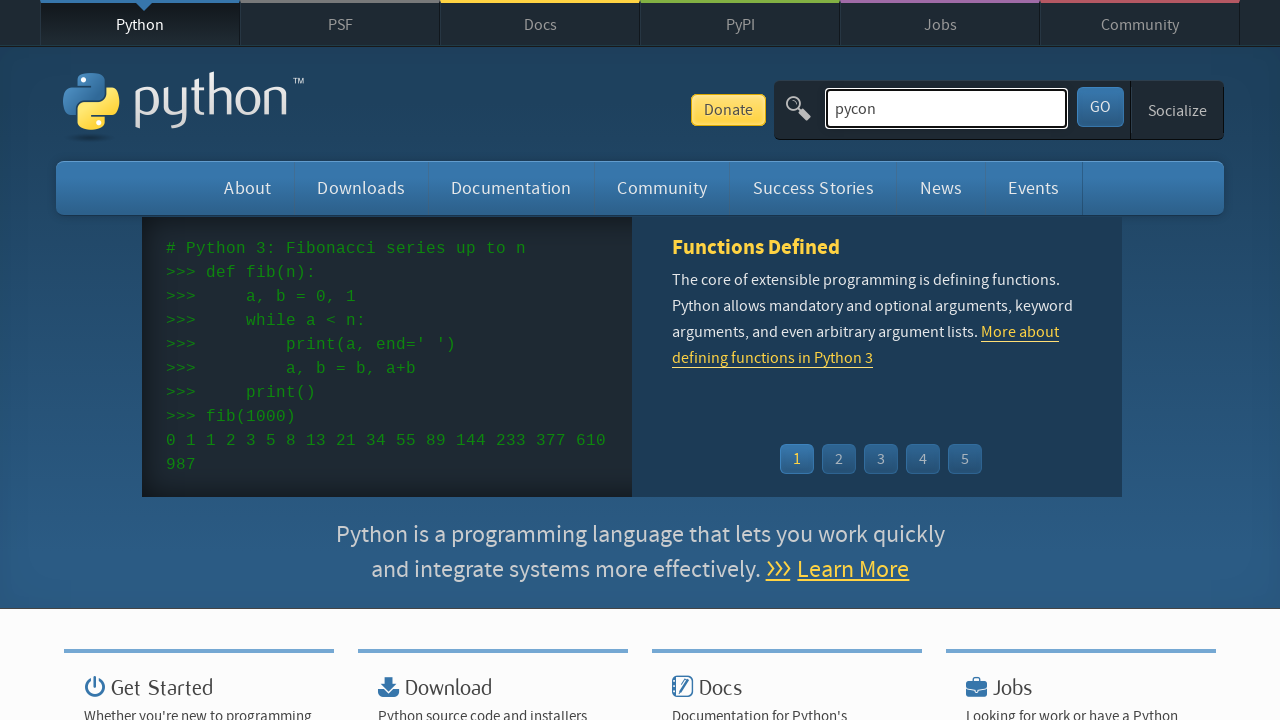

Clicked search button to submit search query at (1100, 107) on button[id='submit']
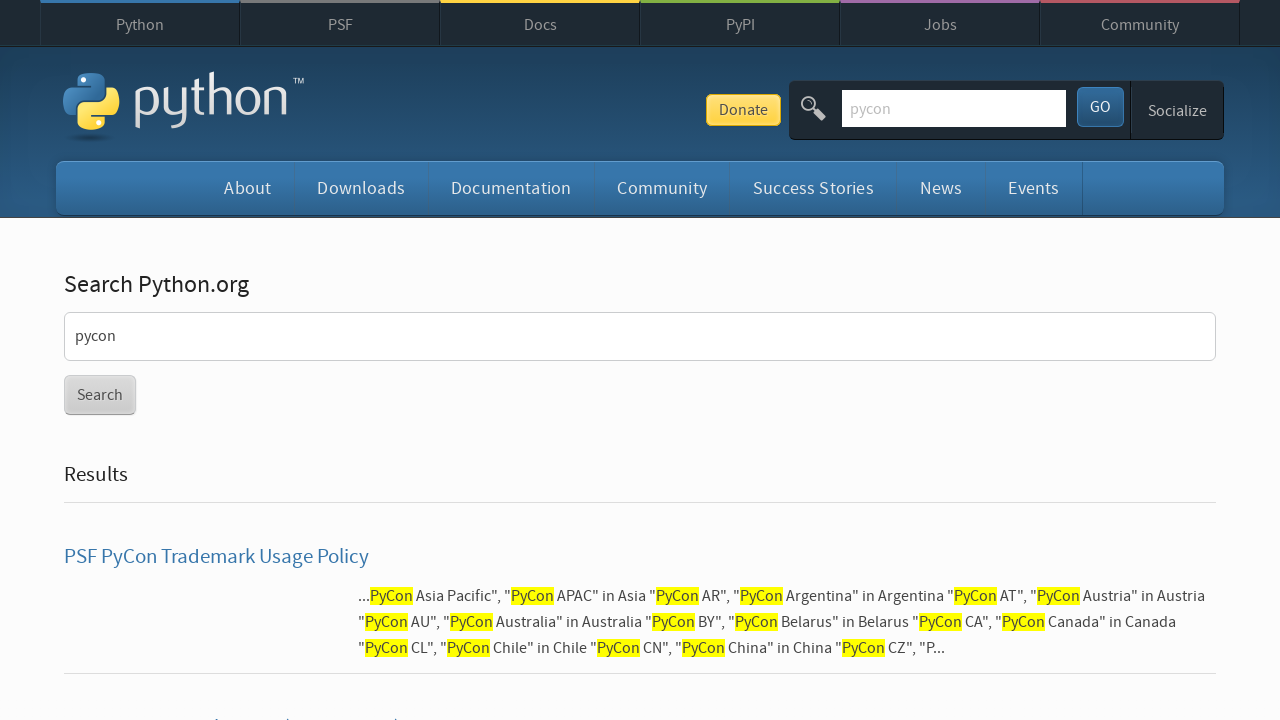

Search results loaded and verified
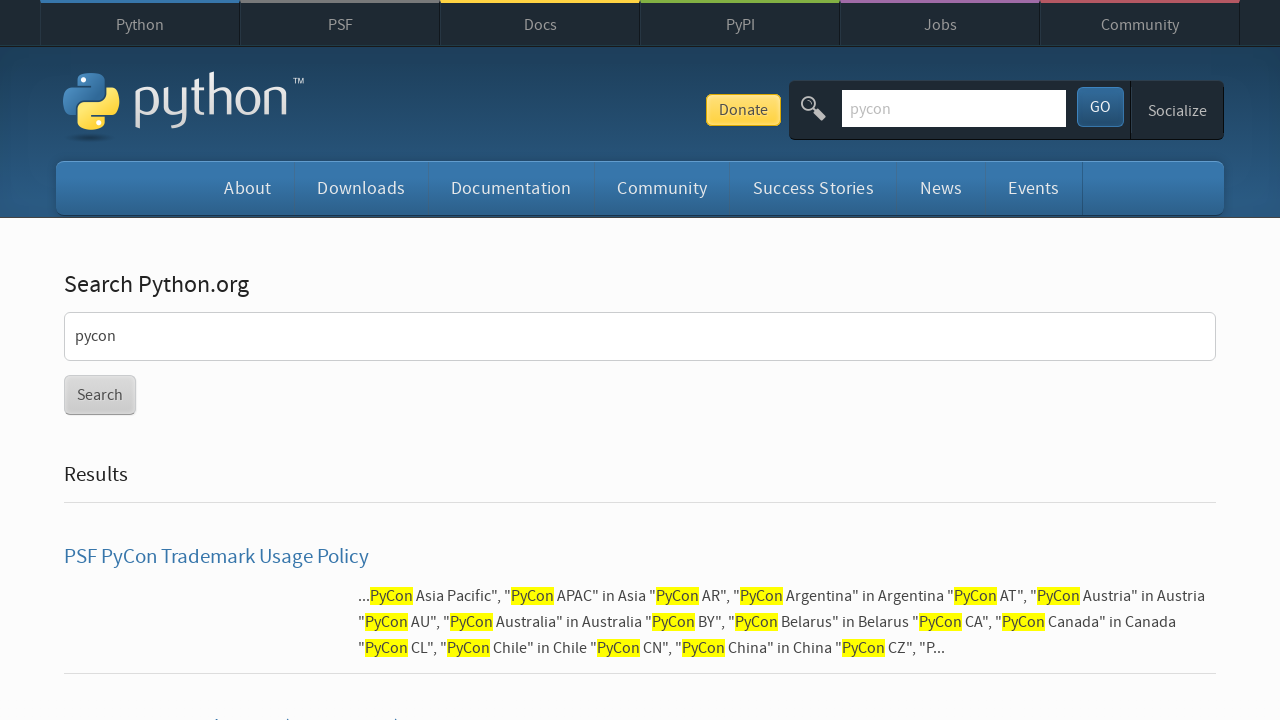

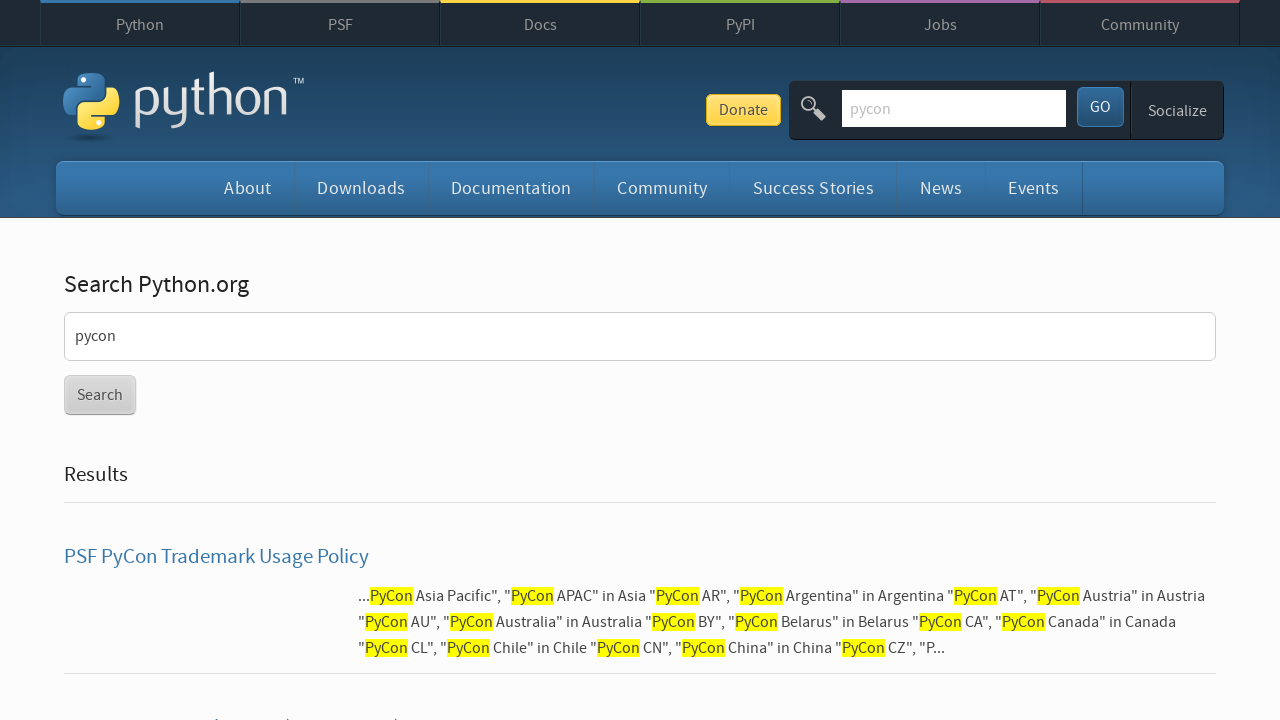